Navigates to Nike homepage and validates that the page loads correctly by checking the title

Starting URL: https://www.nike.com/

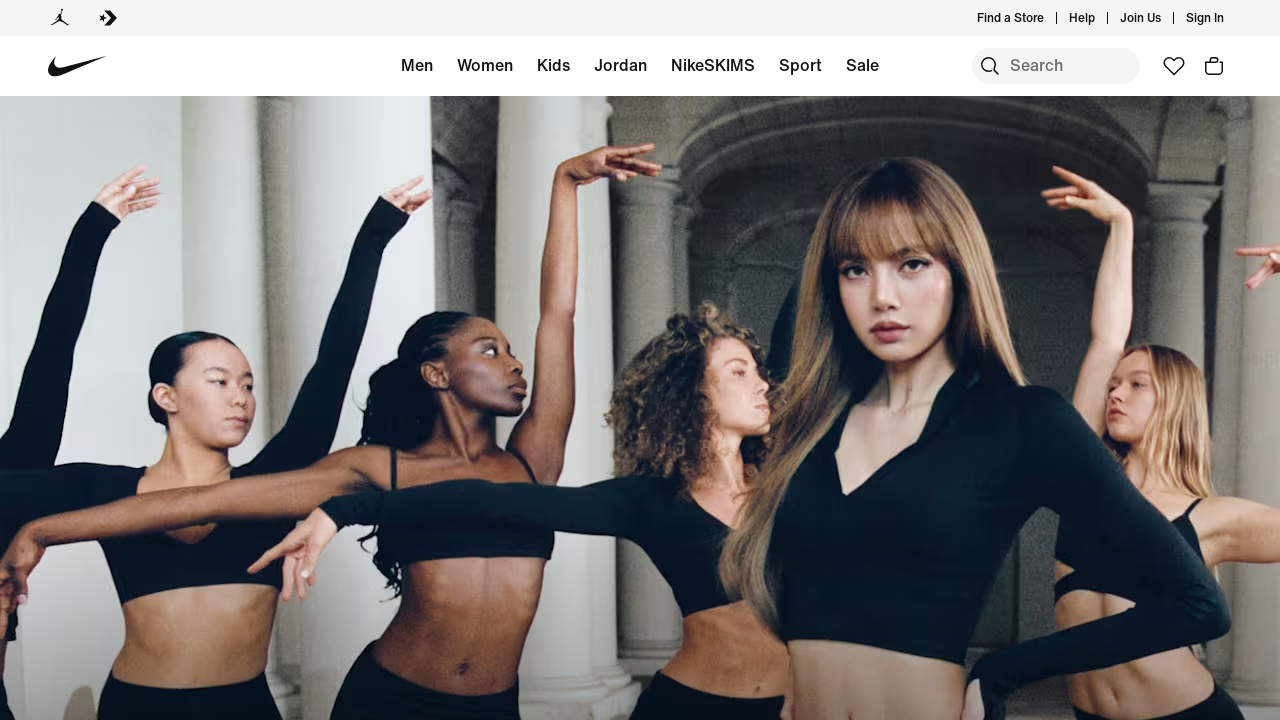

Navigated to Nike homepage
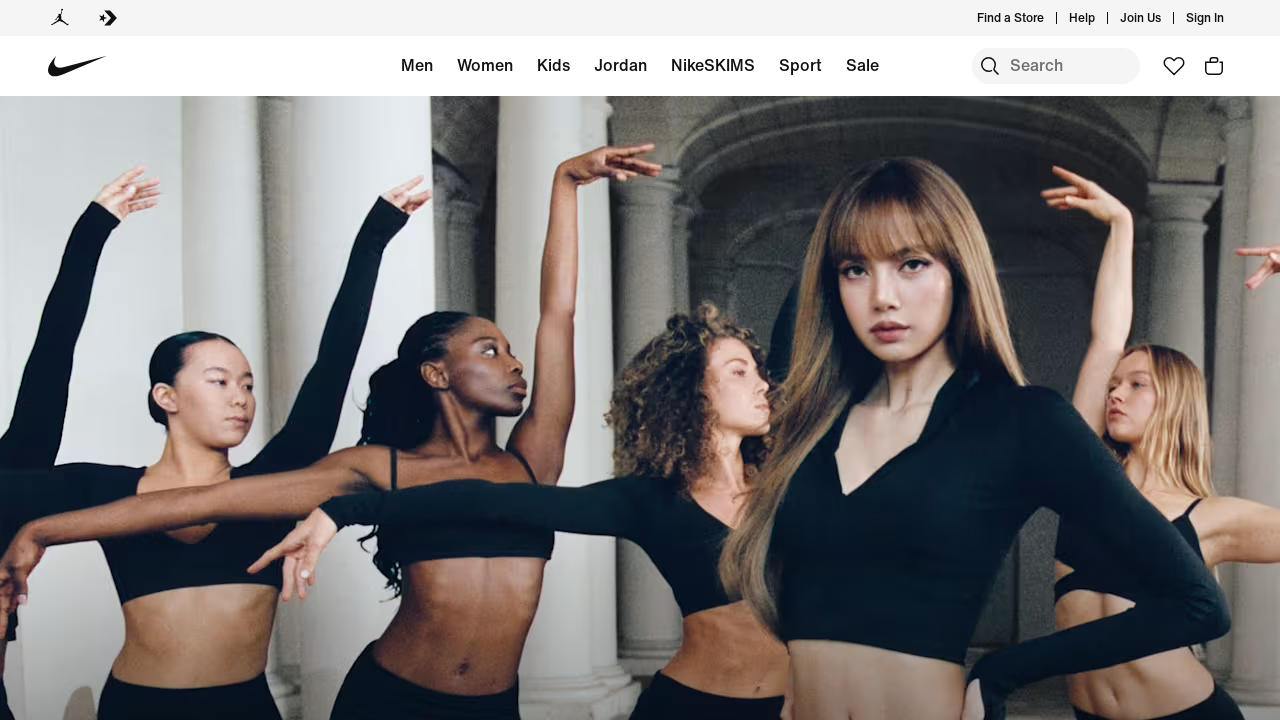

Verified Nike page title is 'Nike. Just Do It. Nike.com'
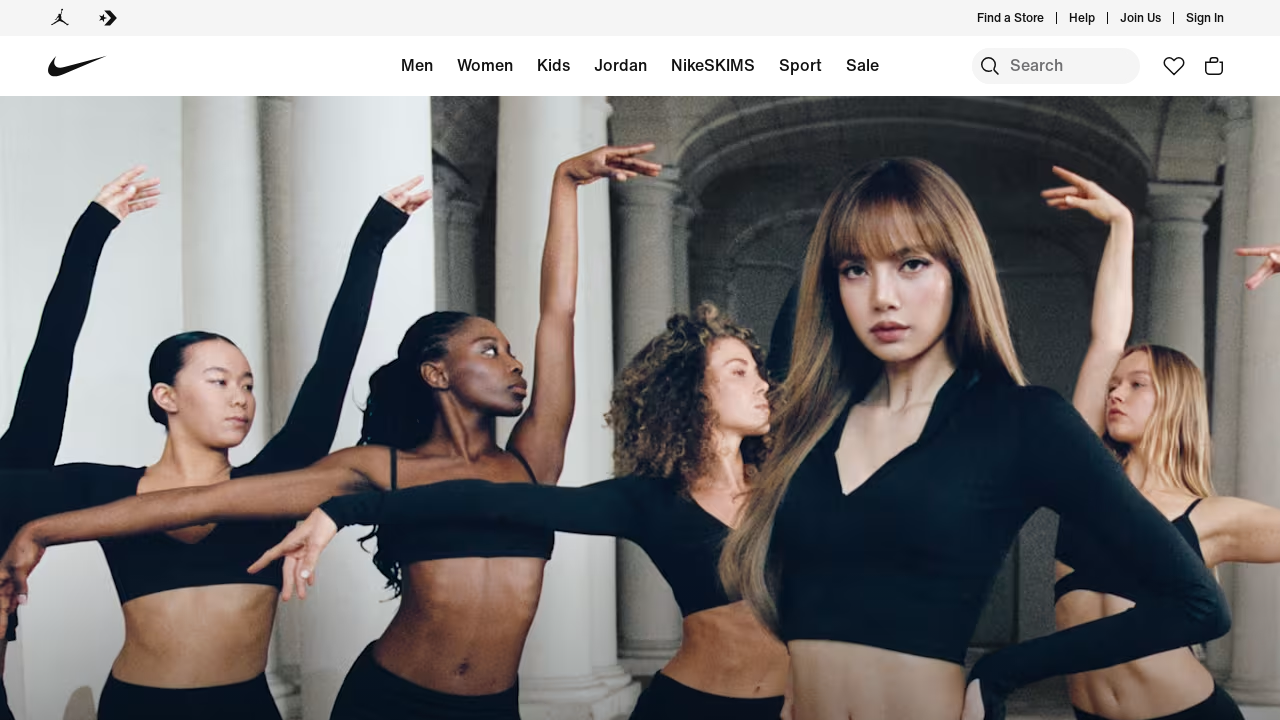

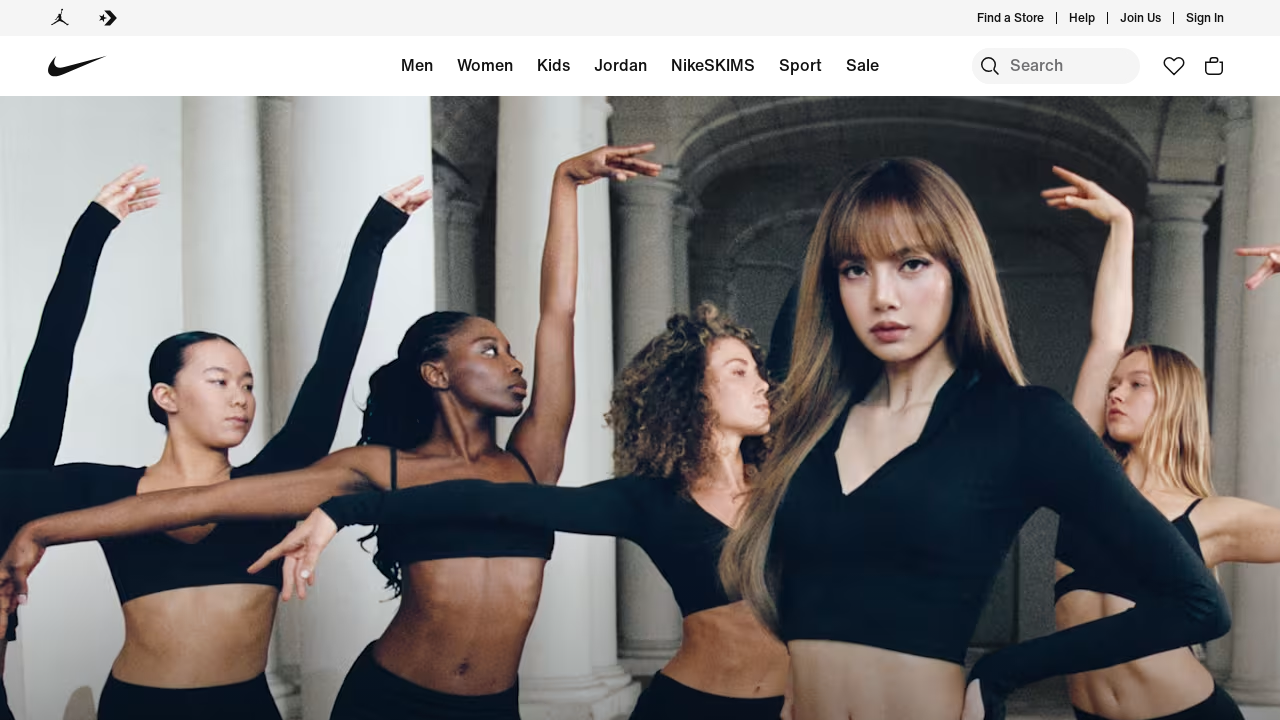